Tests the search/filter functionality on an offers page by entering "Rice" in the search field and verifying that all displayed results contain the search term.

Starting URL: https://rahulshettyacademy.com/seleniumPractise/#/offers

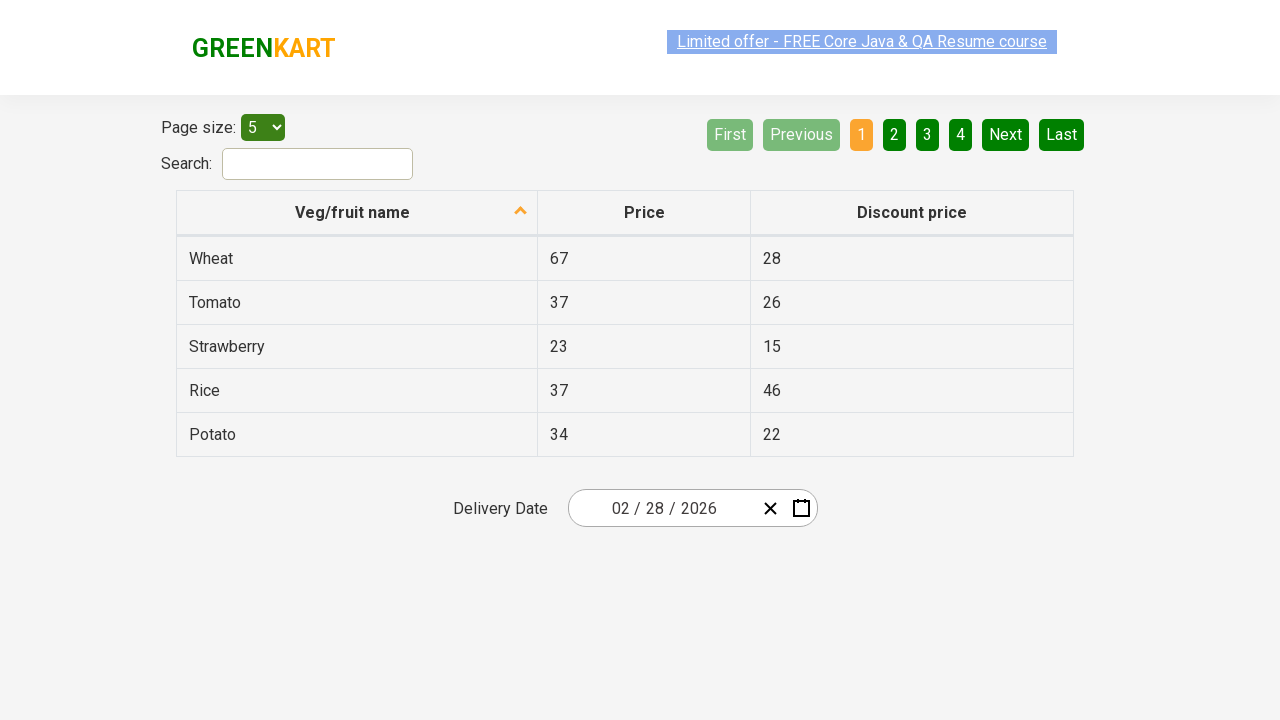

Filled search field with 'Rice' on #search-field
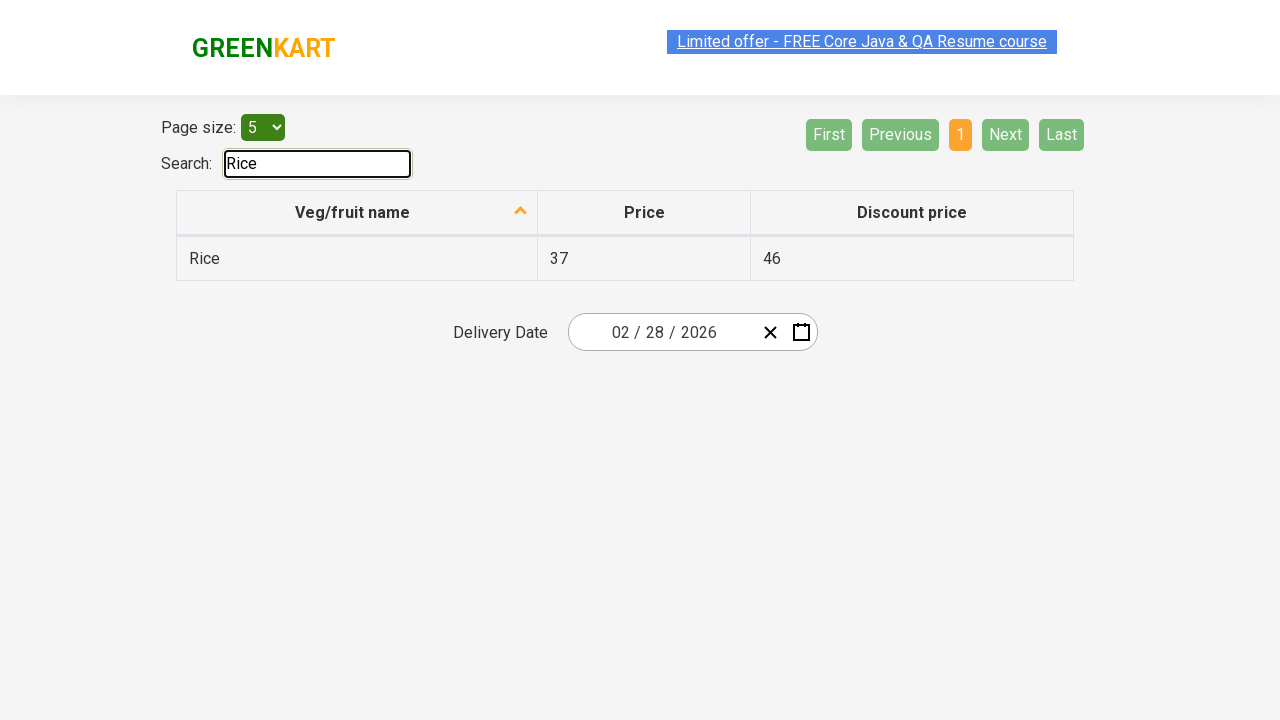

Waited 500ms for filter to apply
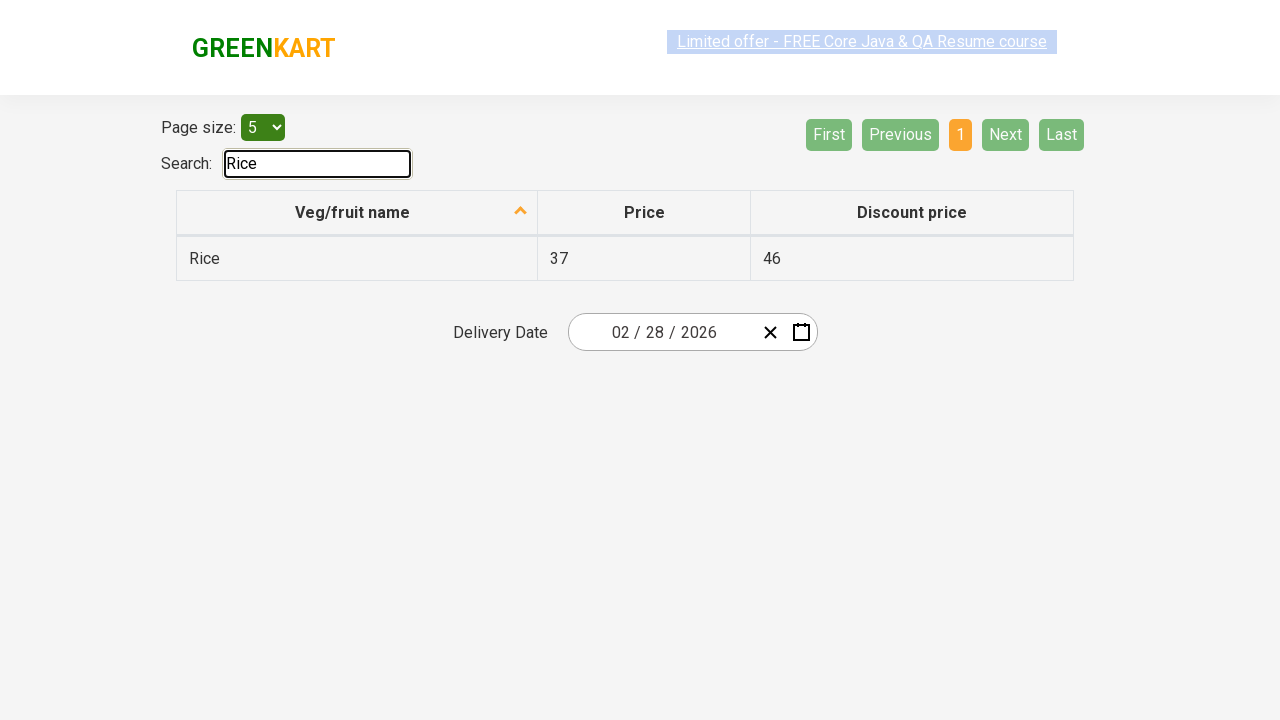

Retrieved all veggie names from first column of filtered results
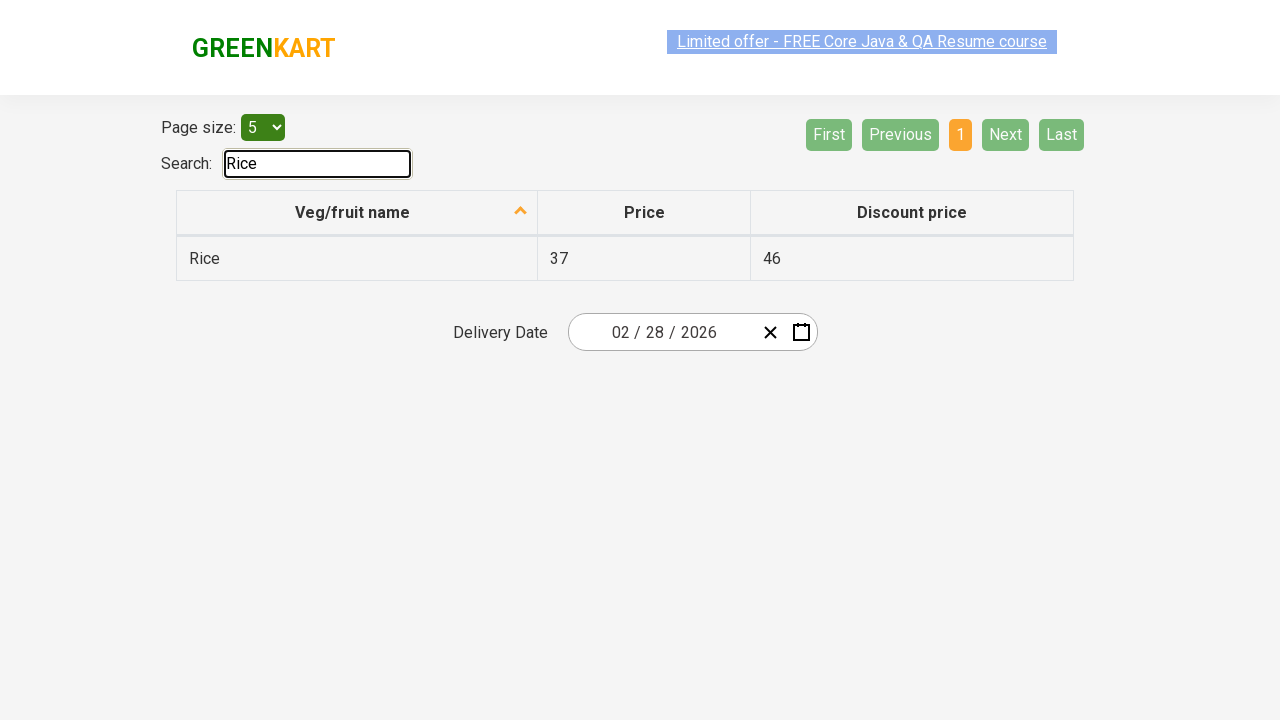

Verified result contains 'Rice': Rice
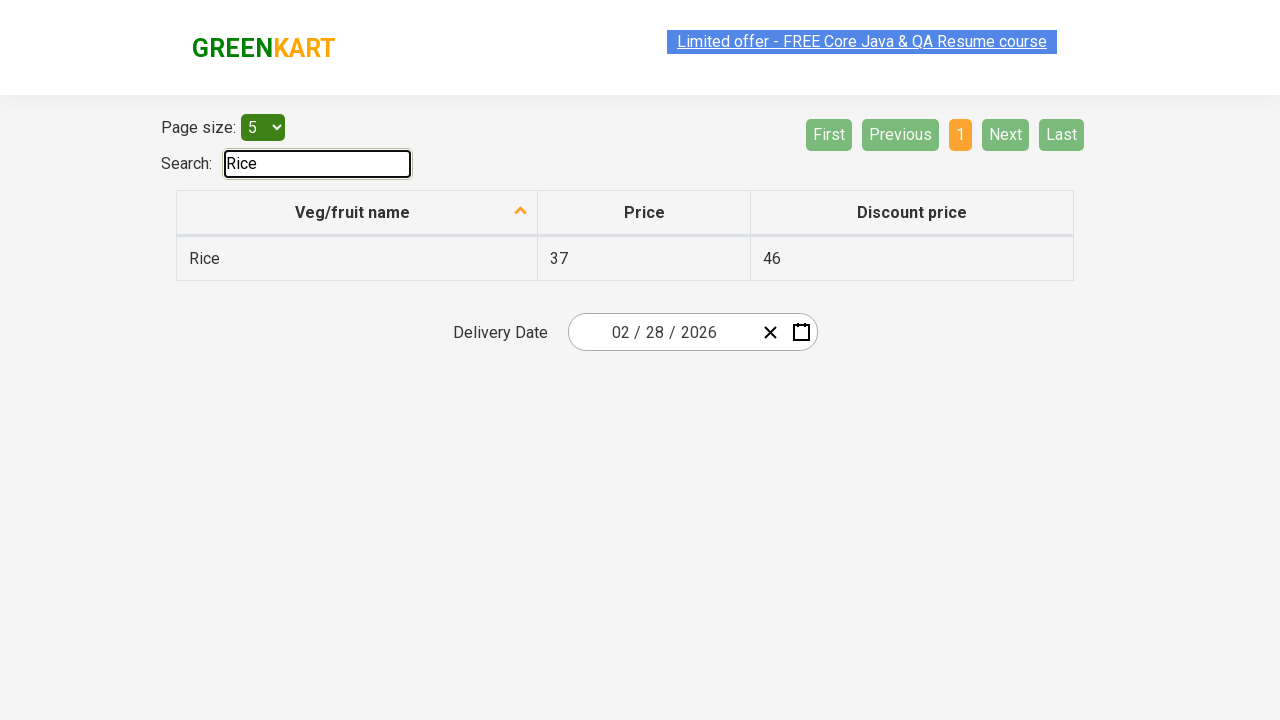

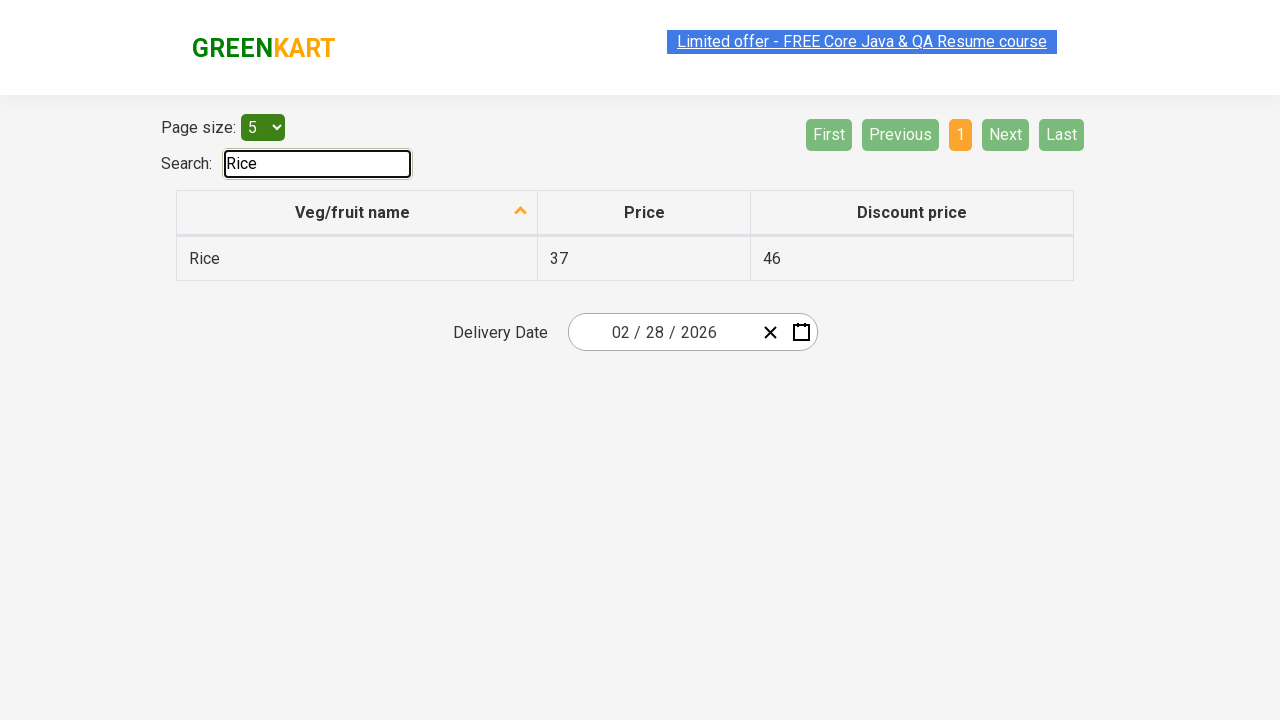